Tests window handling by clicking a link that opens a new window, switching between windows, and verifying the switch

Starting URL: https://the-internet.herokuapp.com/windows

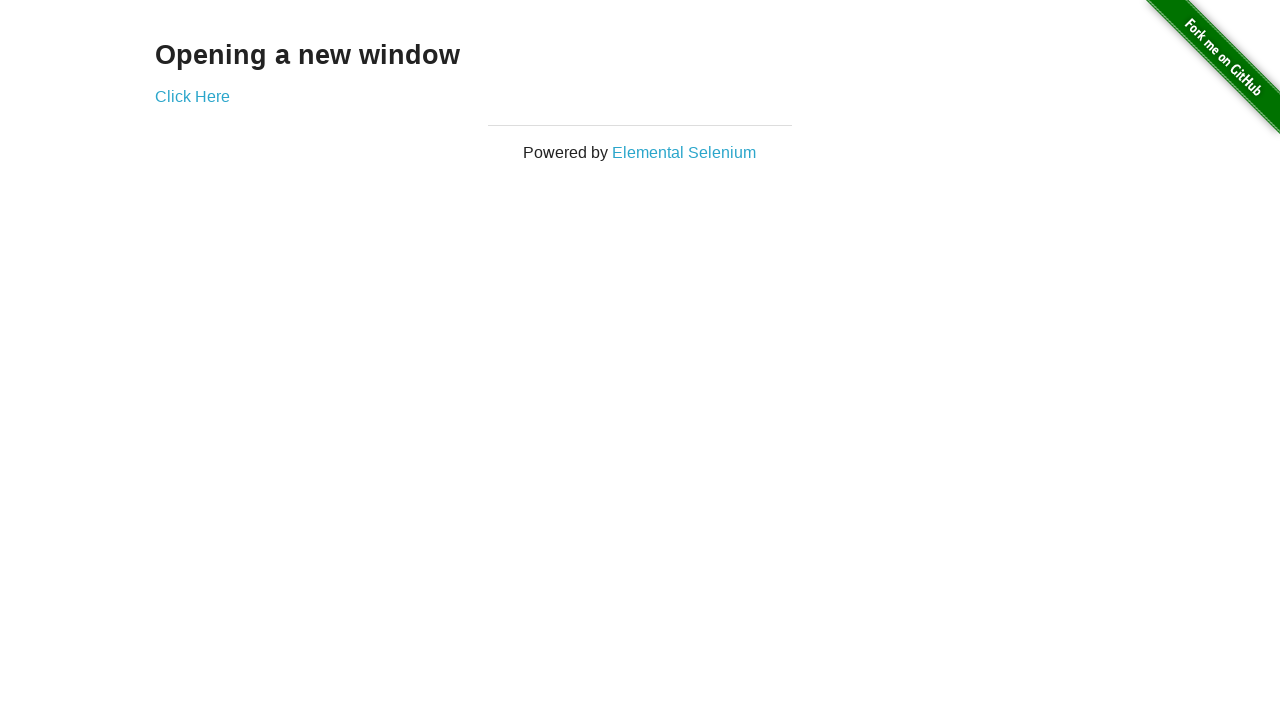

Clicked 'Click Here' link to open a new window at (192, 96) on xpath=//a[.='Click Here']
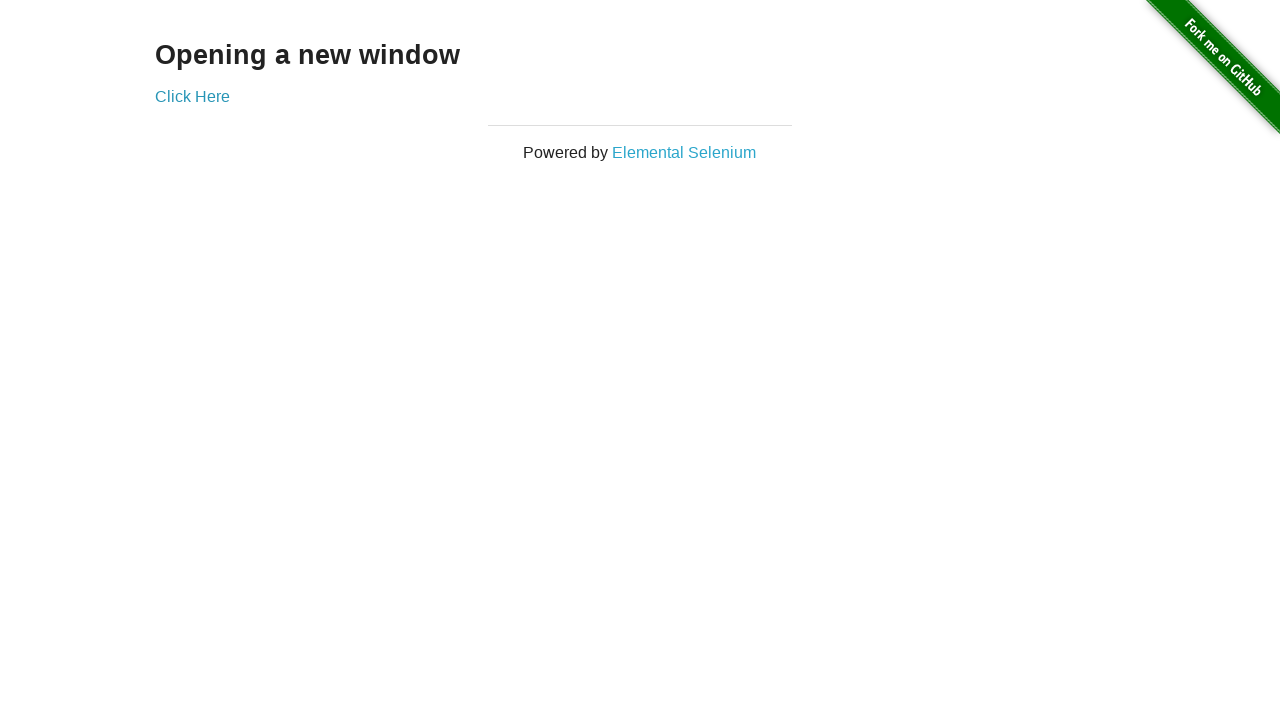

New window opened and captured
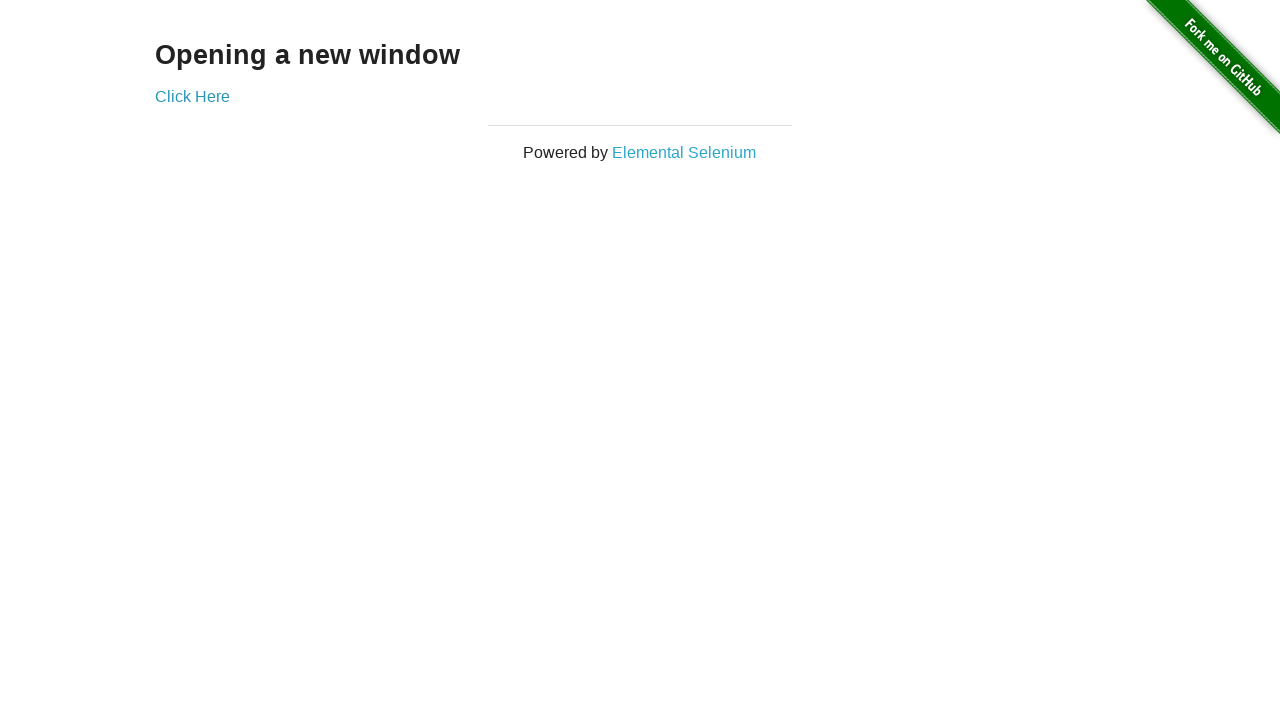

Retrieved new window title: New Window
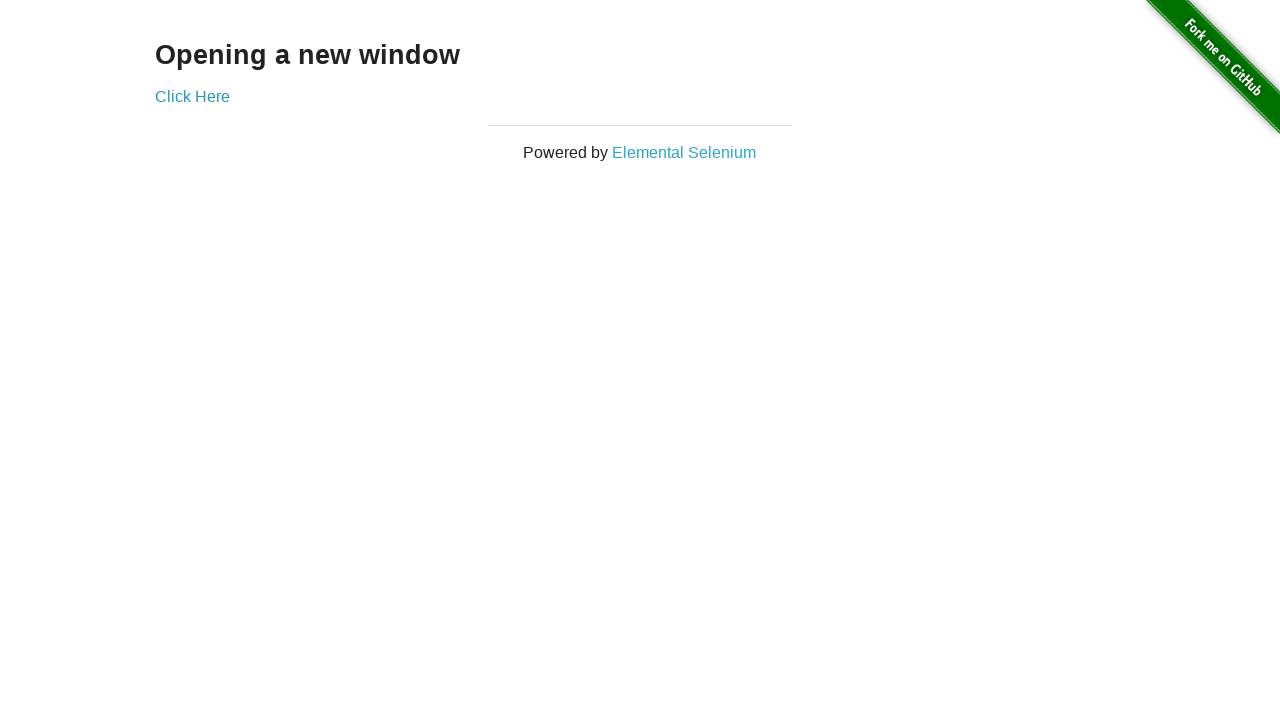

Retrieved new window URL: https://the-internet.herokuapp.com/windows/new
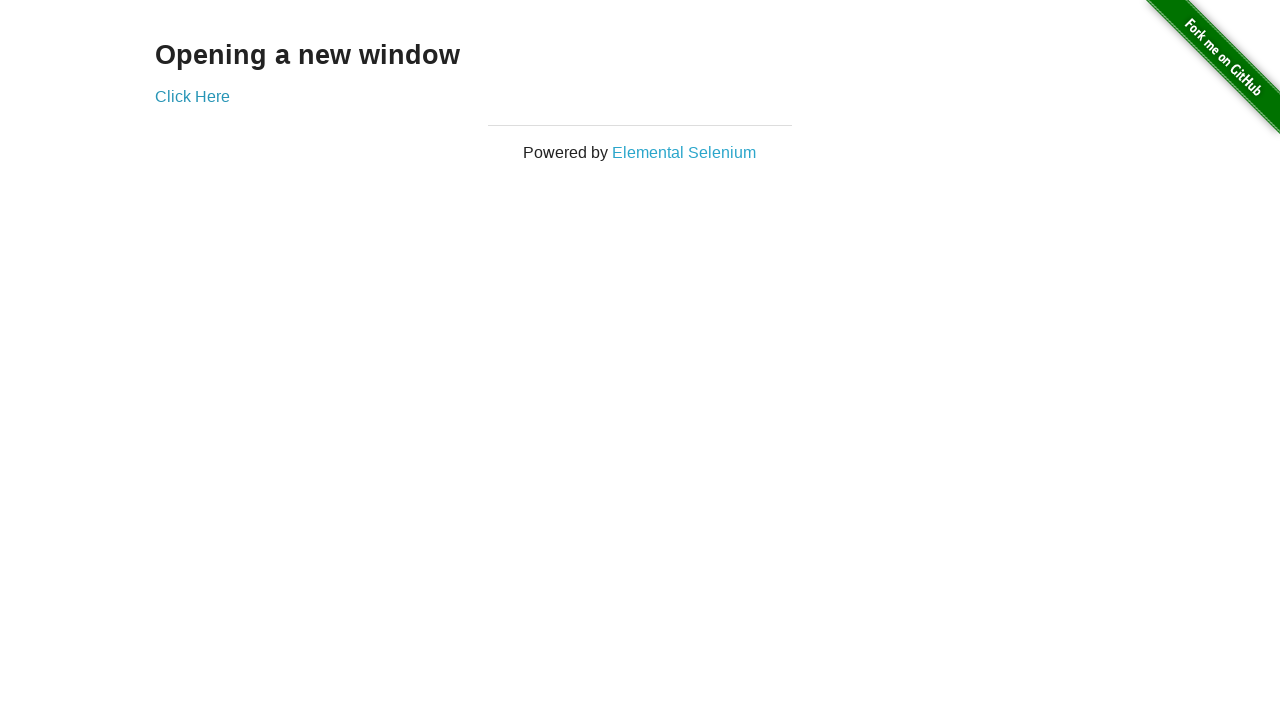

Clicked 'Click Here' link again on original page to open another new window at (192, 96) on xpath=//a[.='Click Here']
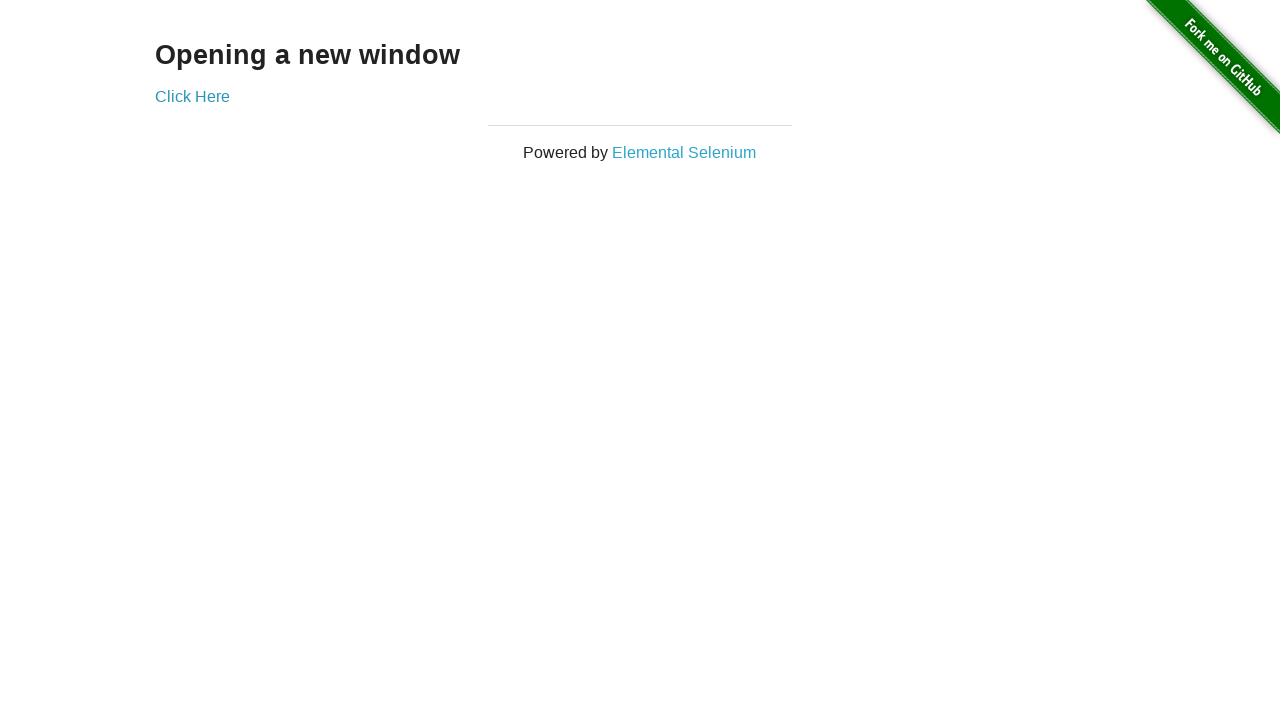

Another new window opened and captured
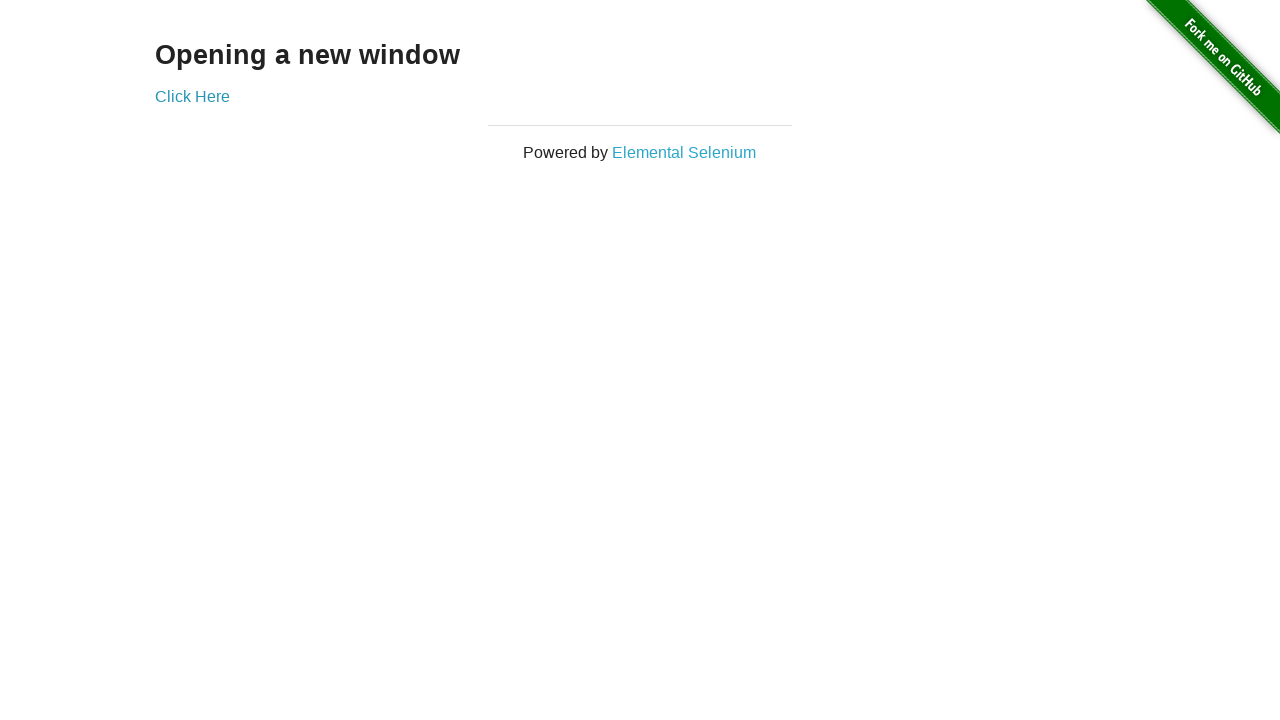

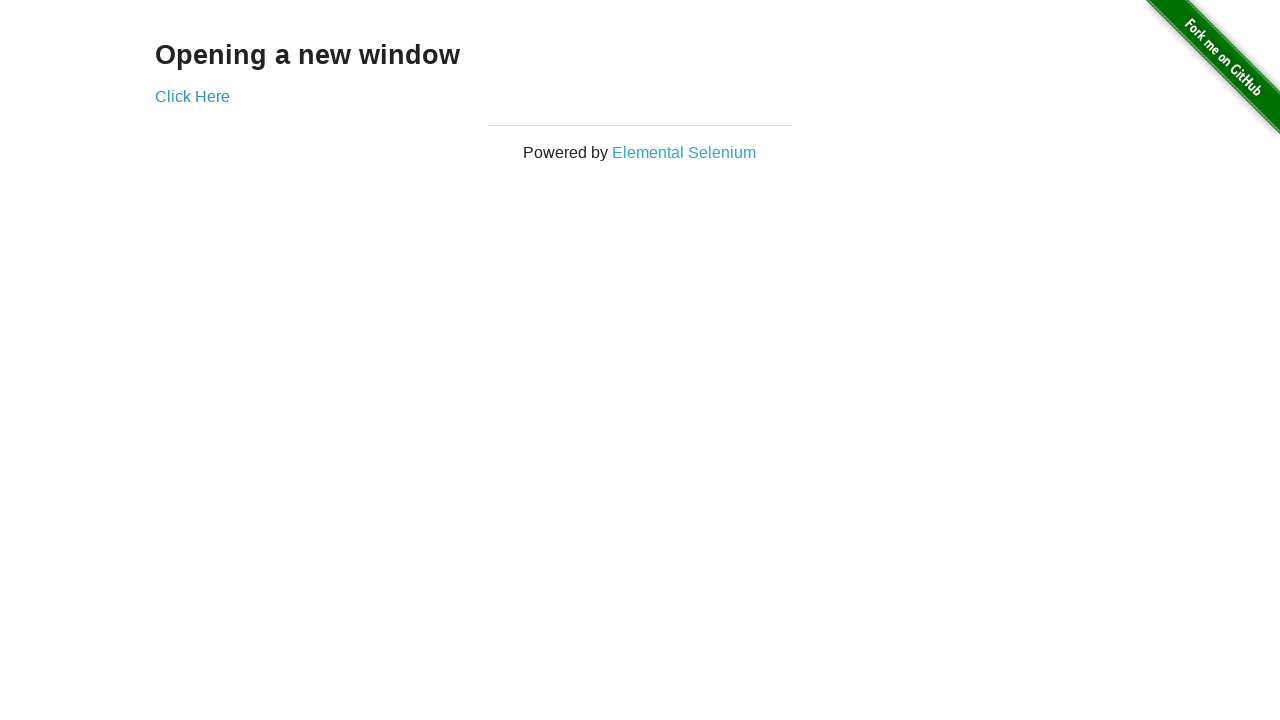